Tests the add-to-cart functionality on an OpenCart product page by clicking the Add to Cart button and verifying that a success alert message appears.

Starting URL: https://naveenautomationlabs.com/opencart/index.php?route=product/product&product_id=45&search=macbook

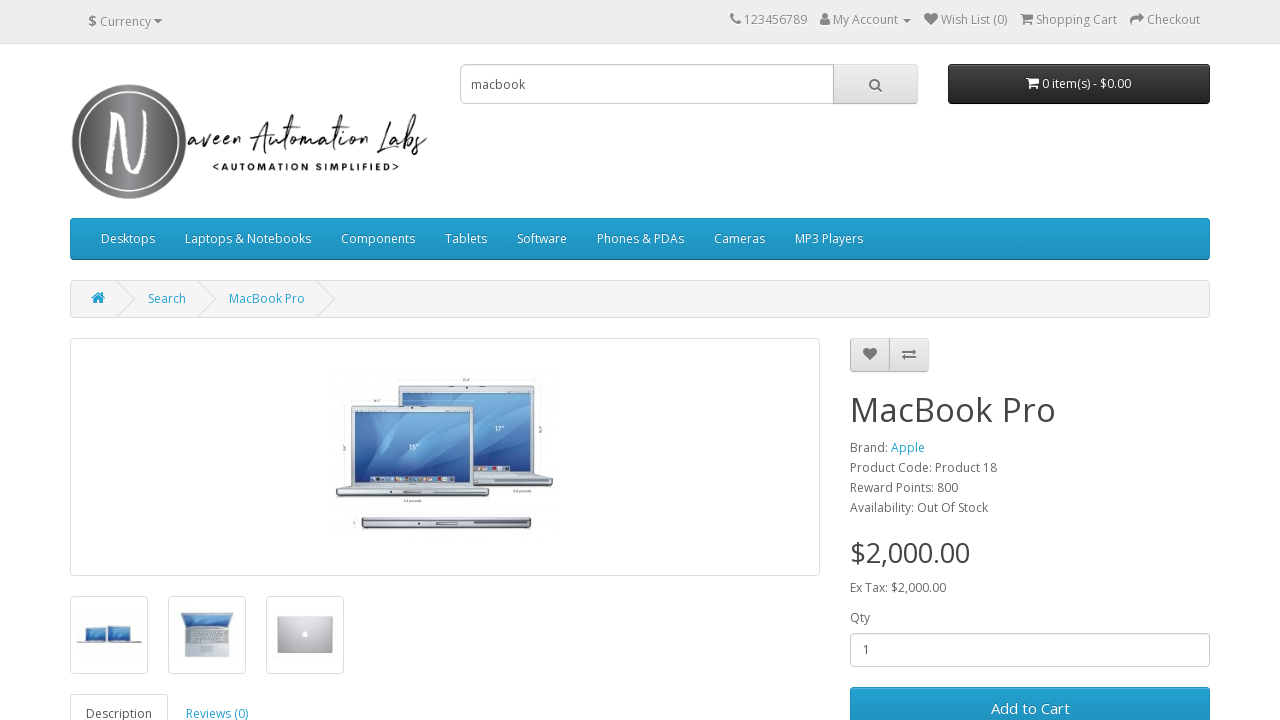

Clicked the Add to Cart button at (1030, 699) on #button-cart
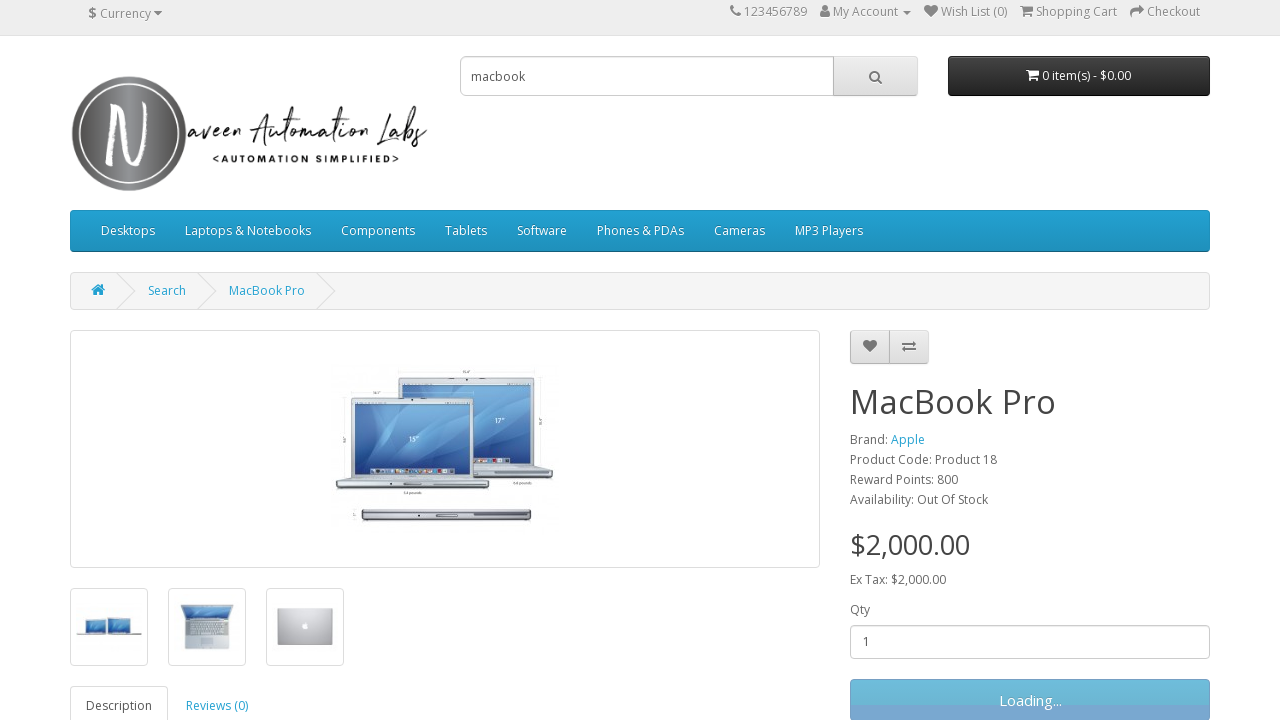

Success alert appeared on the page
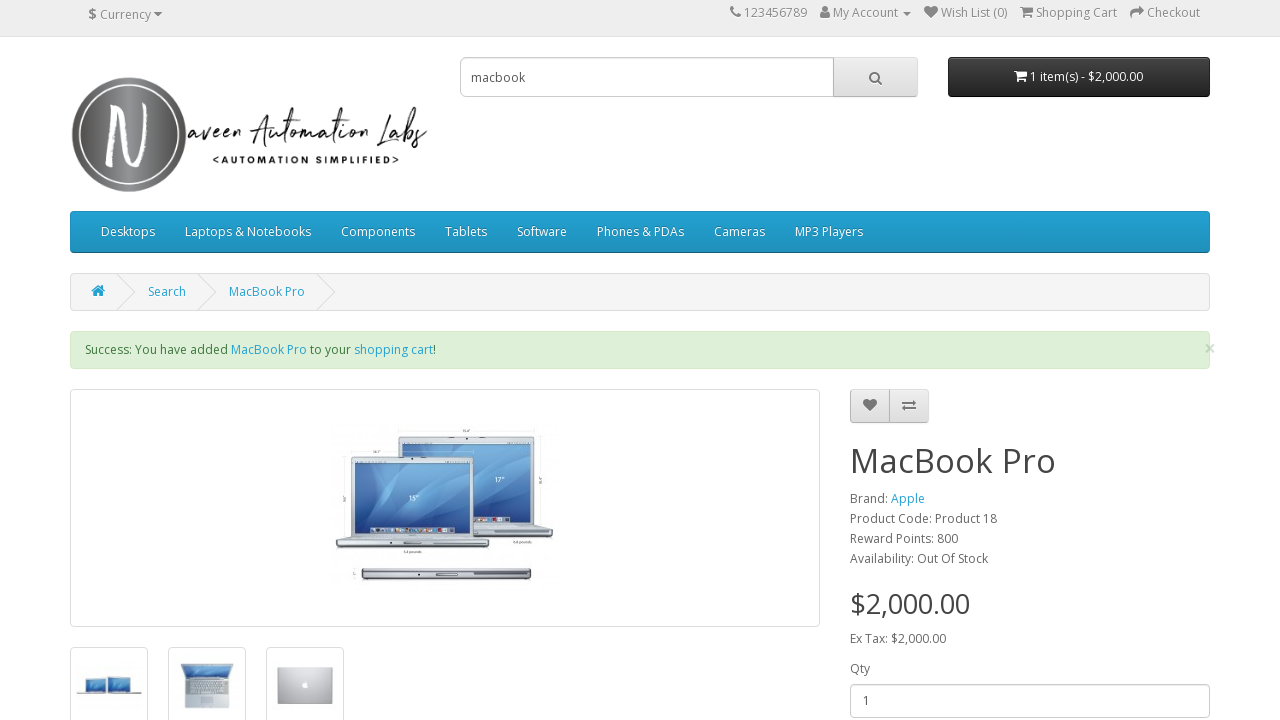

Alert element is visible
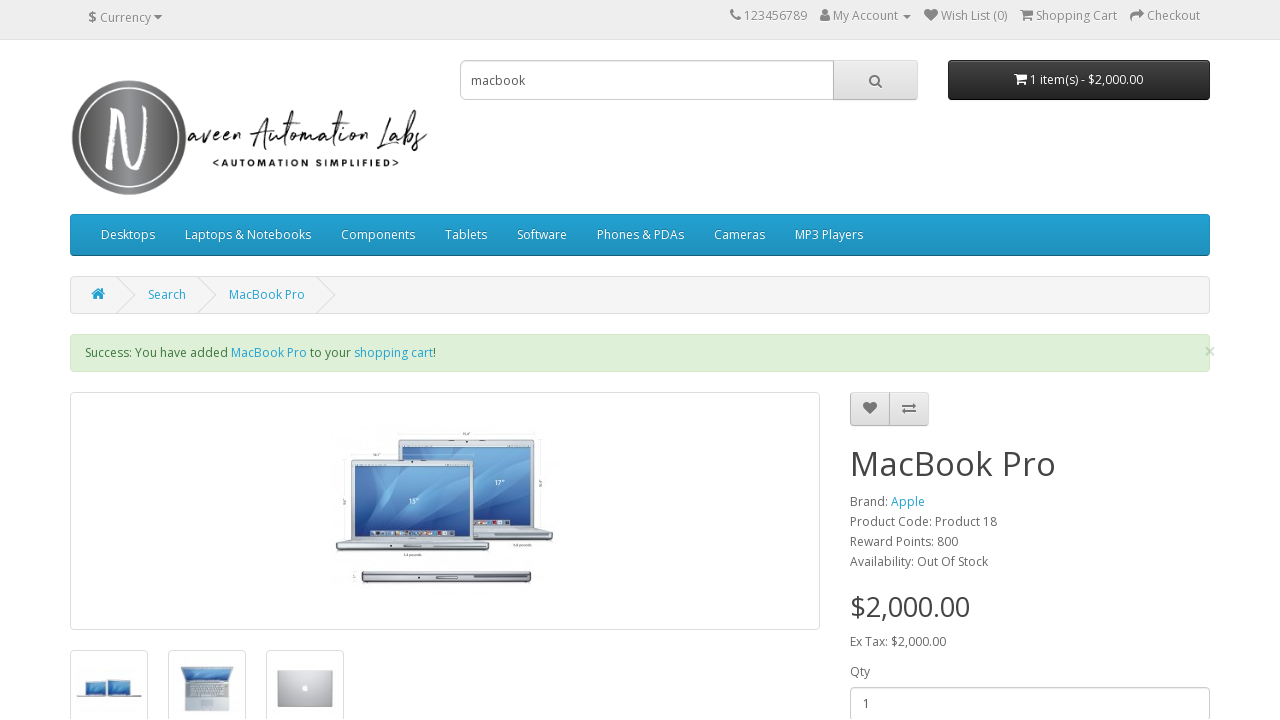

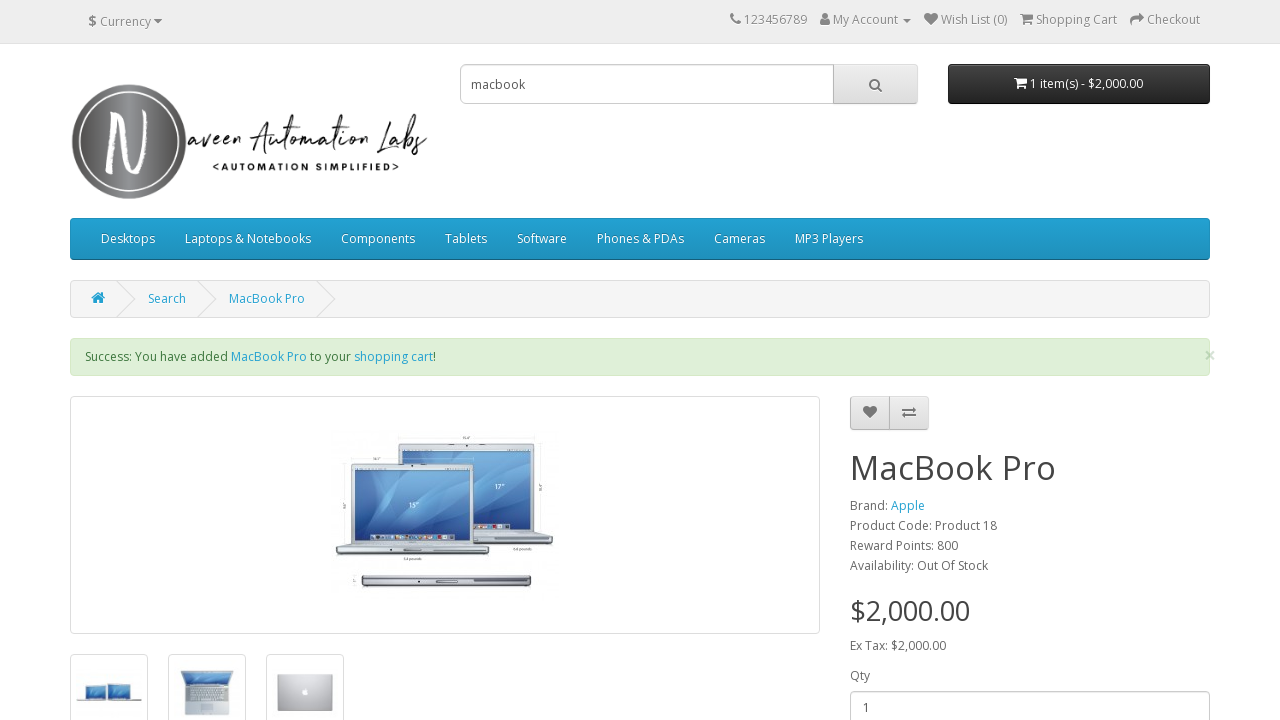